Tests dropdown functionality on the Parivahan state selection page by interacting with the state dropdown, checking if it's multi-select, and selecting an option

Starting URL: https://sarathi.parivahan.gov.in/sarathiservice/stateSelection.do

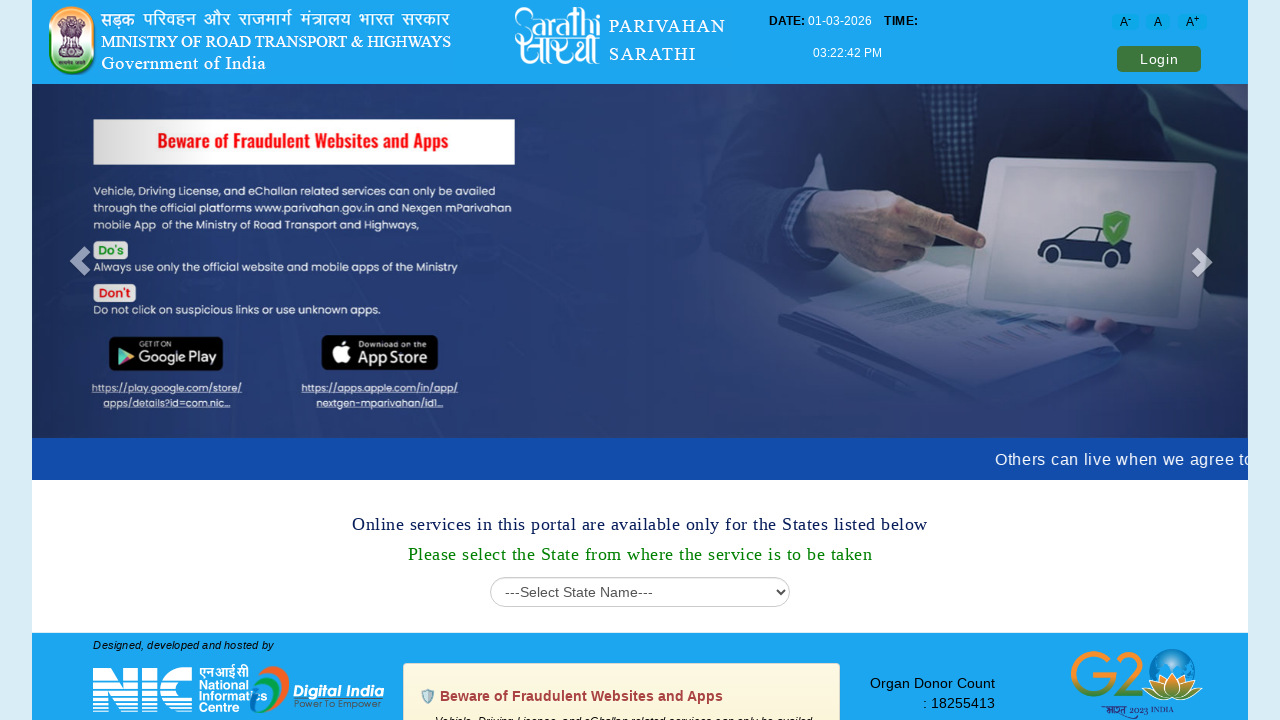

State dropdown selector loaded
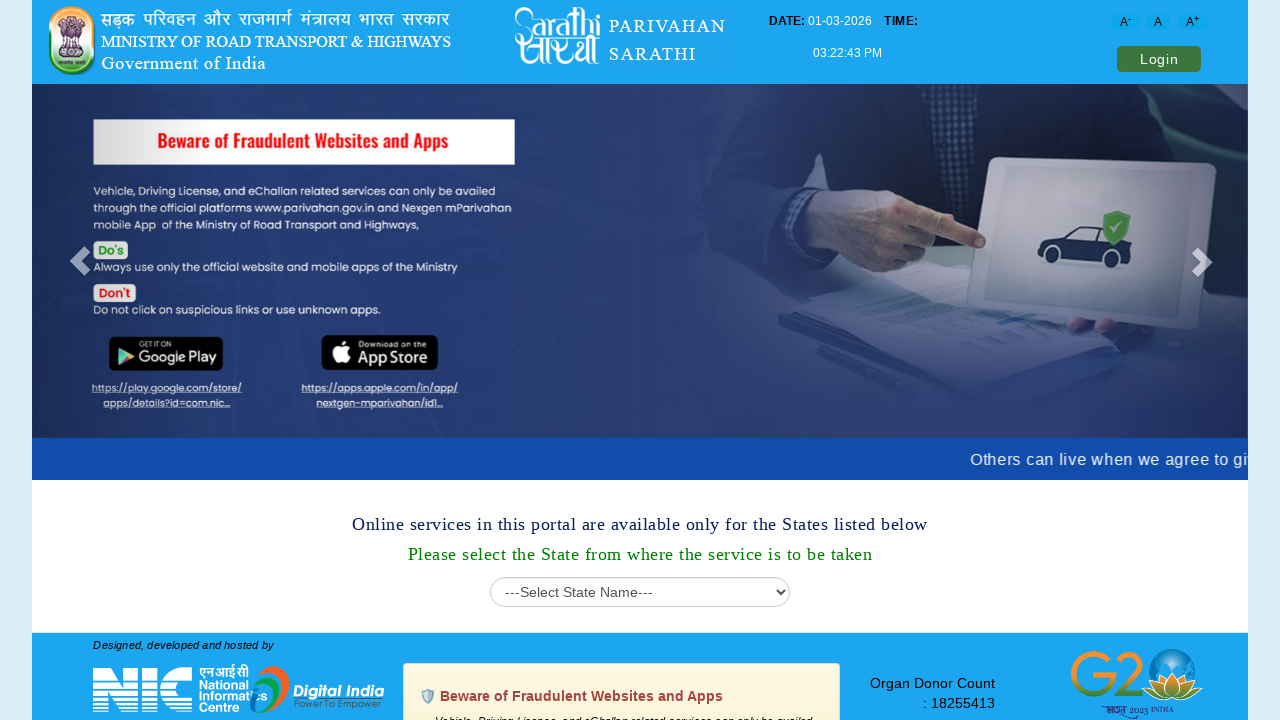

Selected 'AN' (Andaman and Nicobar Islands) from state dropdown on #stfNameId
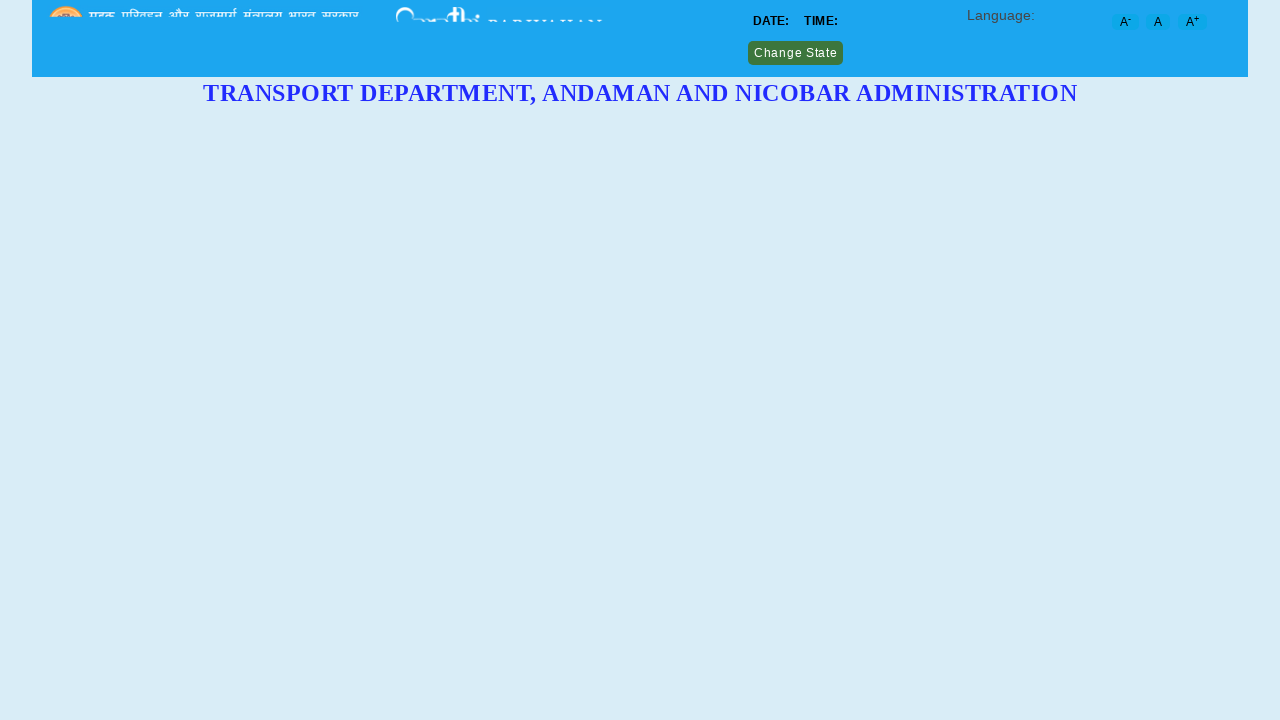

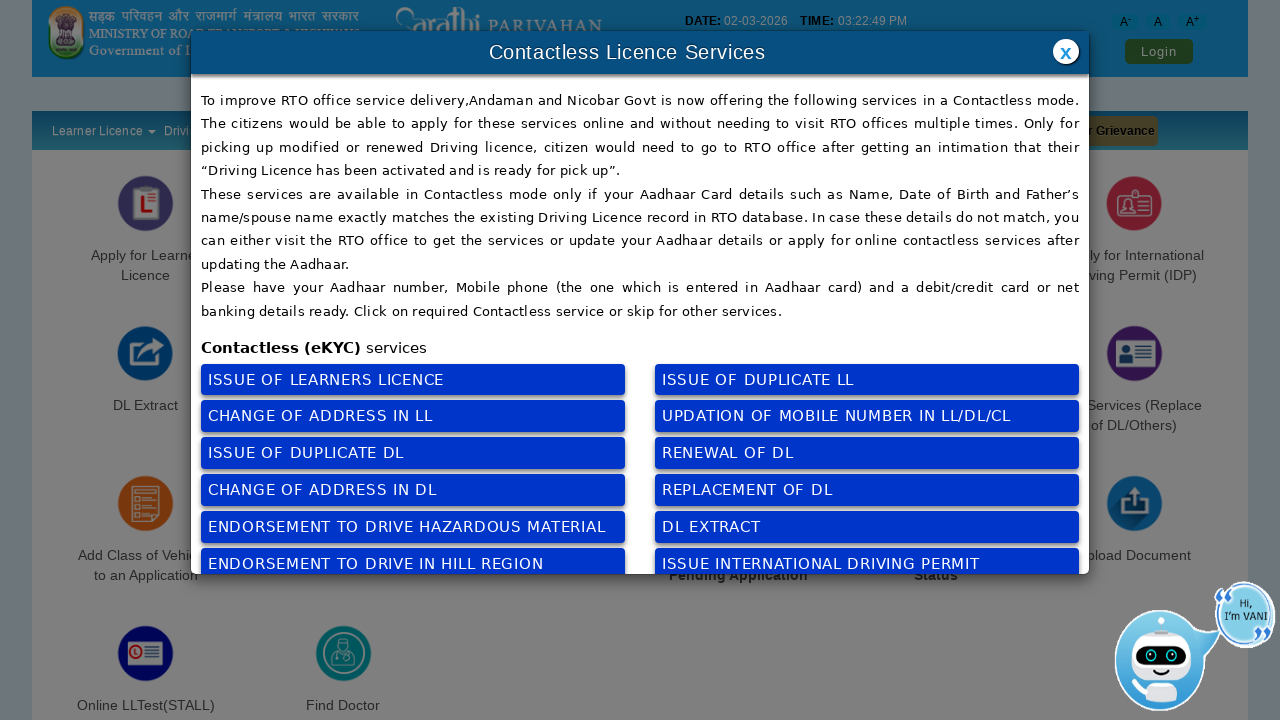